Solves a mathematical captcha by calculating a formula based on a displayed value, then fills the answer and submits the form with robot verification checkboxes

Starting URL: http://suninjuly.github.io/math.html

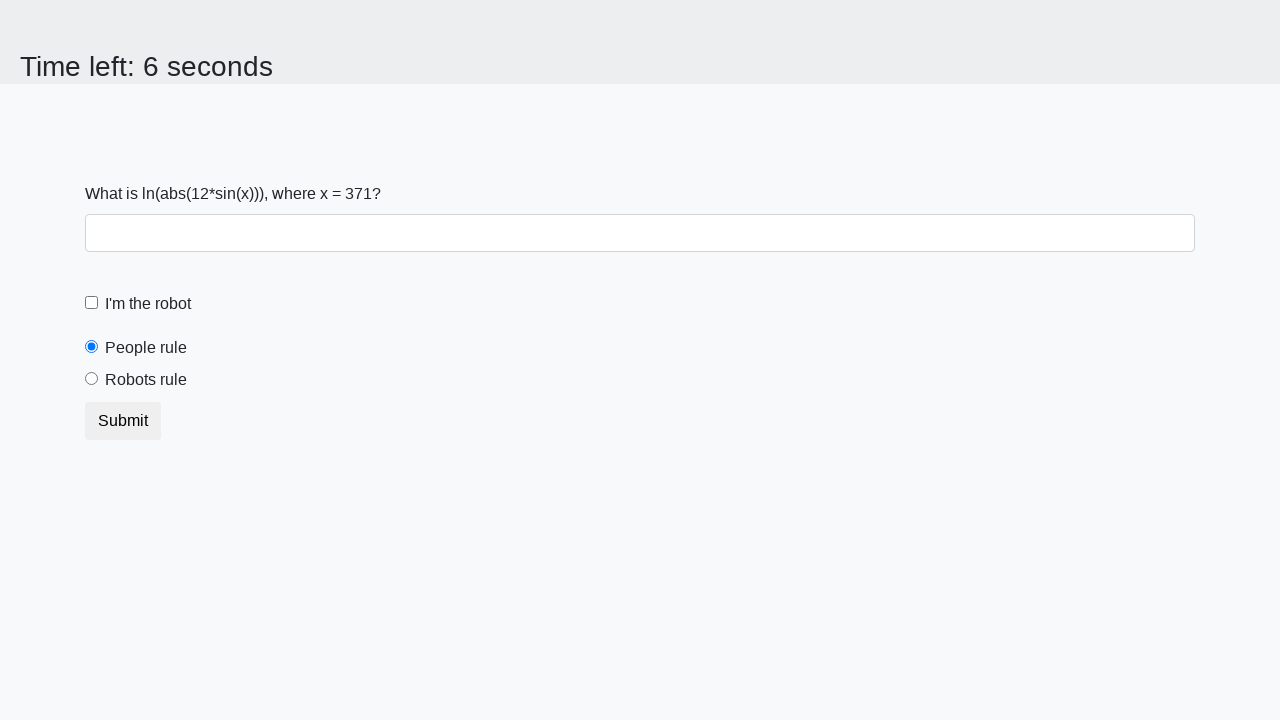

Retrieved the input value from span#input_value for mathematical calculation
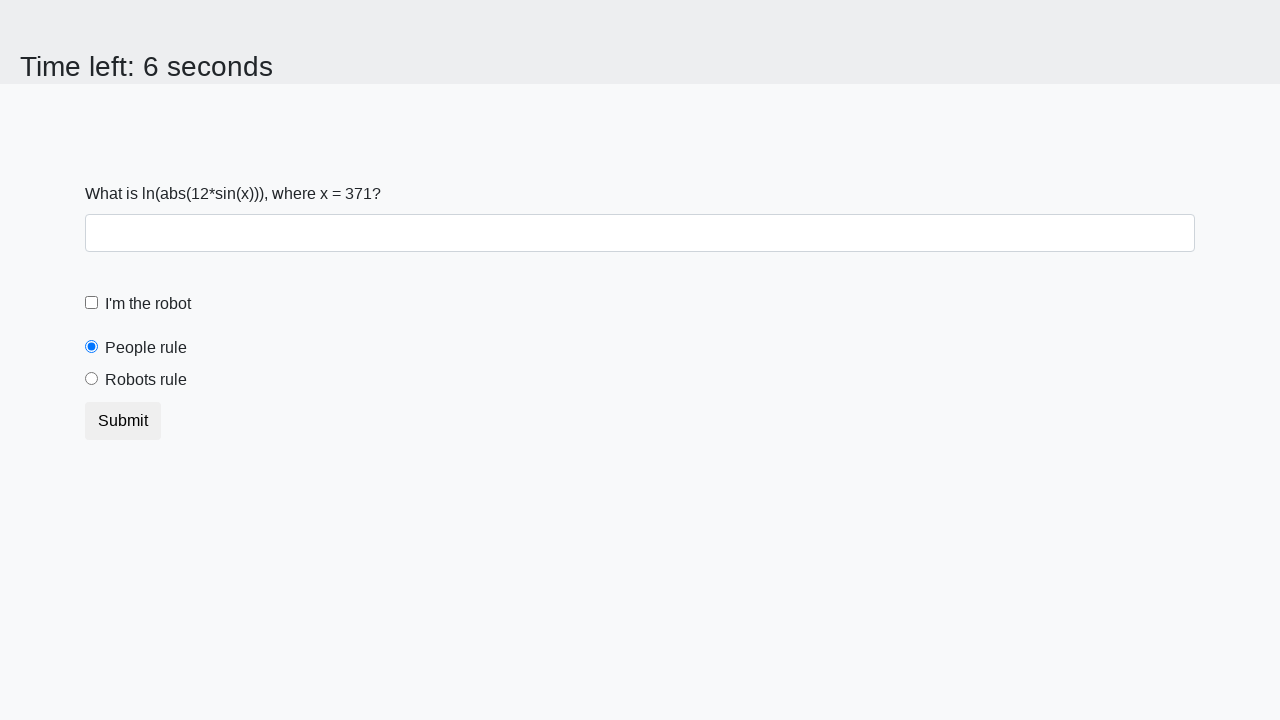

Calculated the mathematical formula result: log(abs(12*sin(x)))
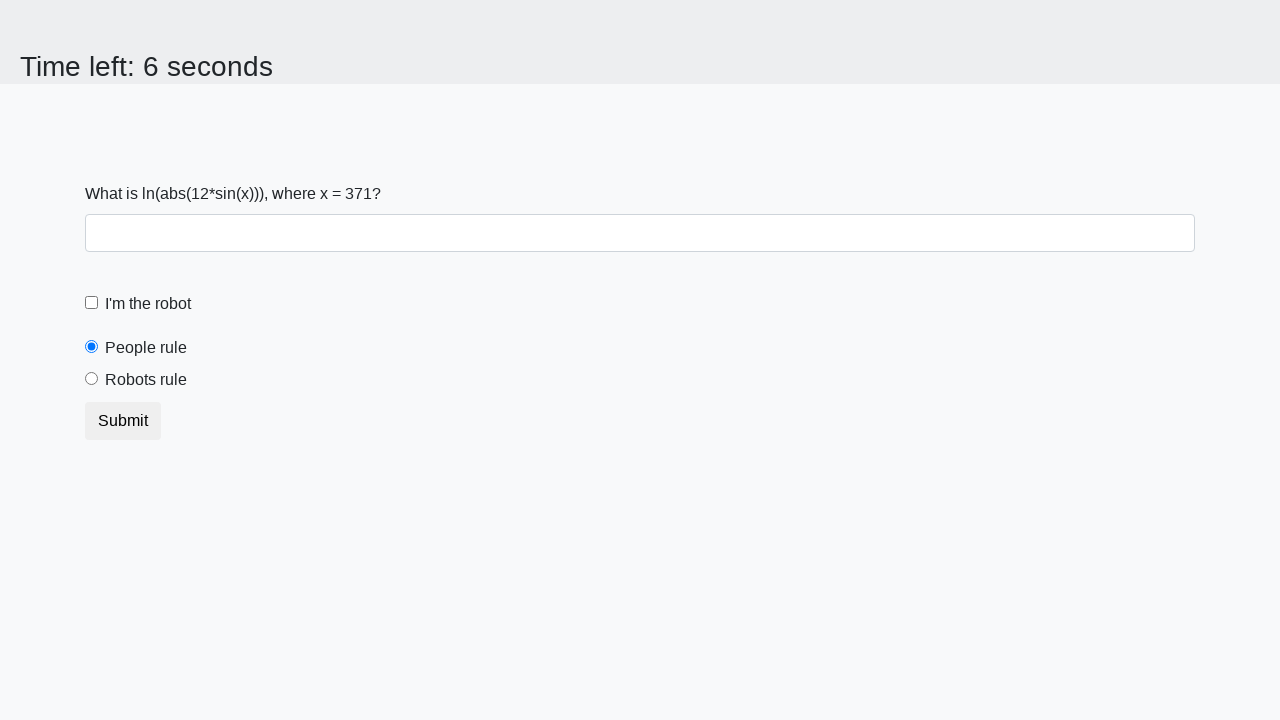

Filled the answer field with calculated result on input#answer
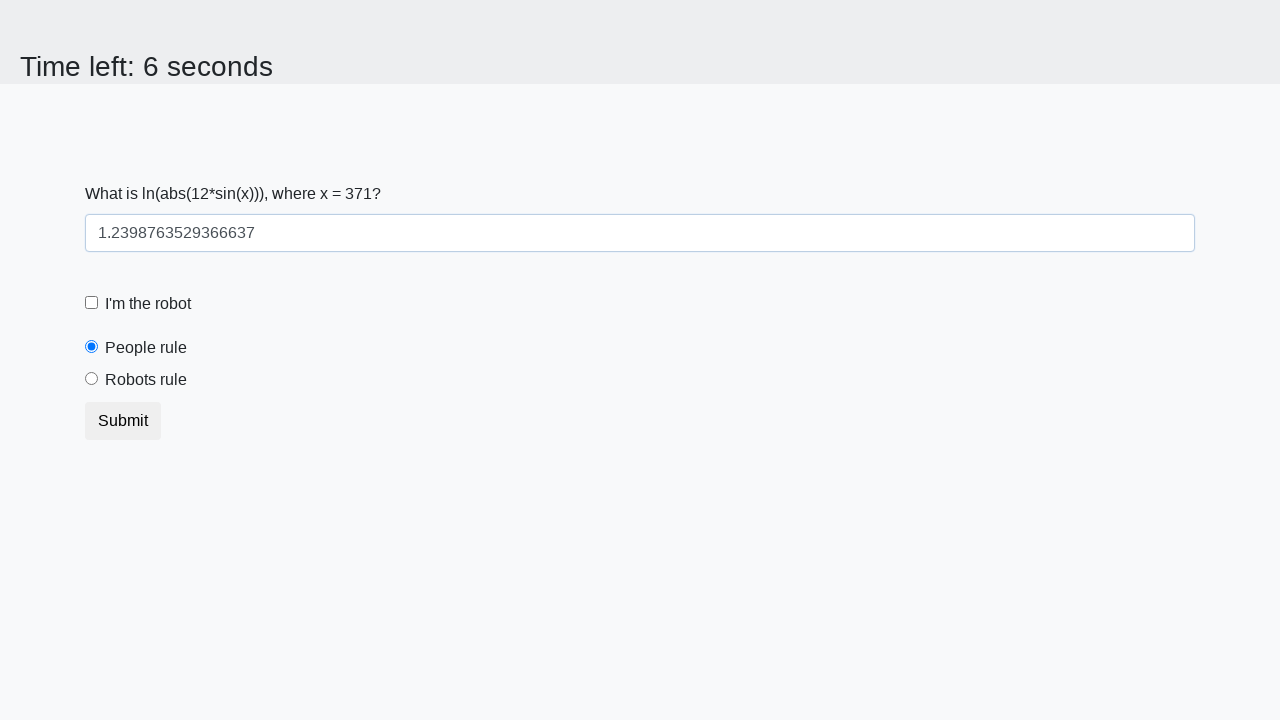

Clicked the robot verification checkbox at (92, 303) on input#robotCheckbox
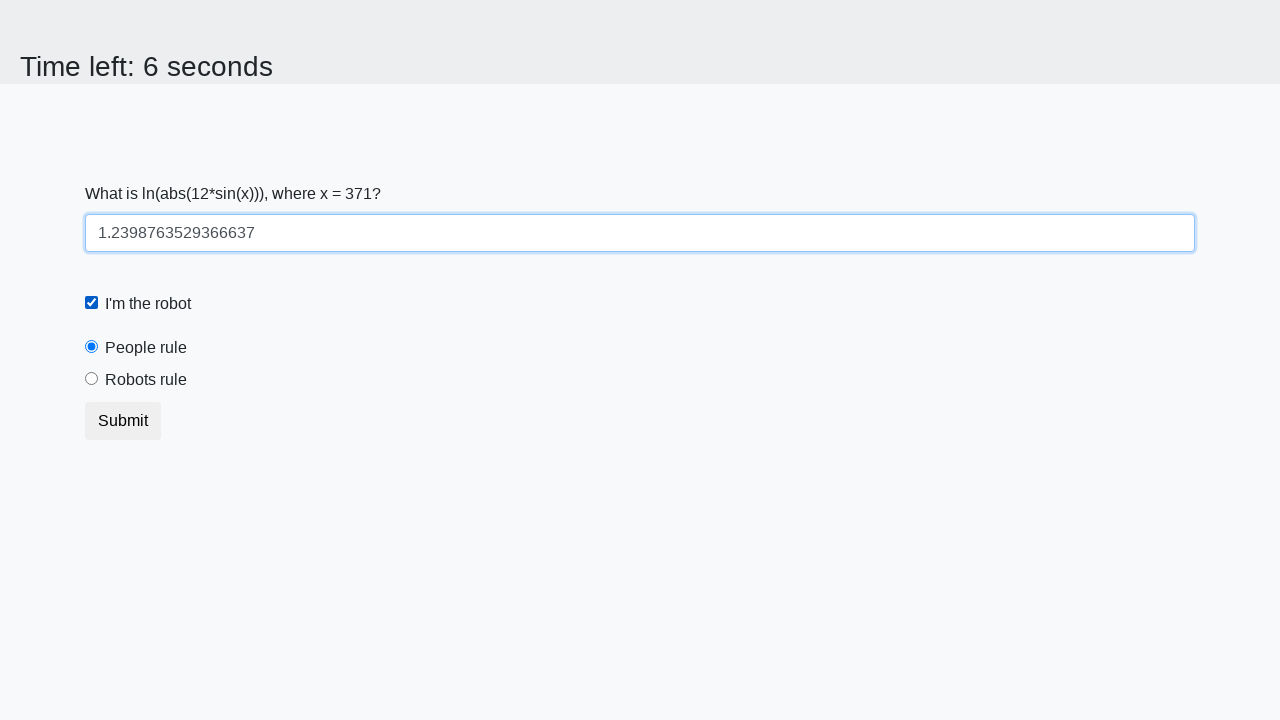

Clicked the 'robots rule' radio button at (92, 379) on input#robotsRule
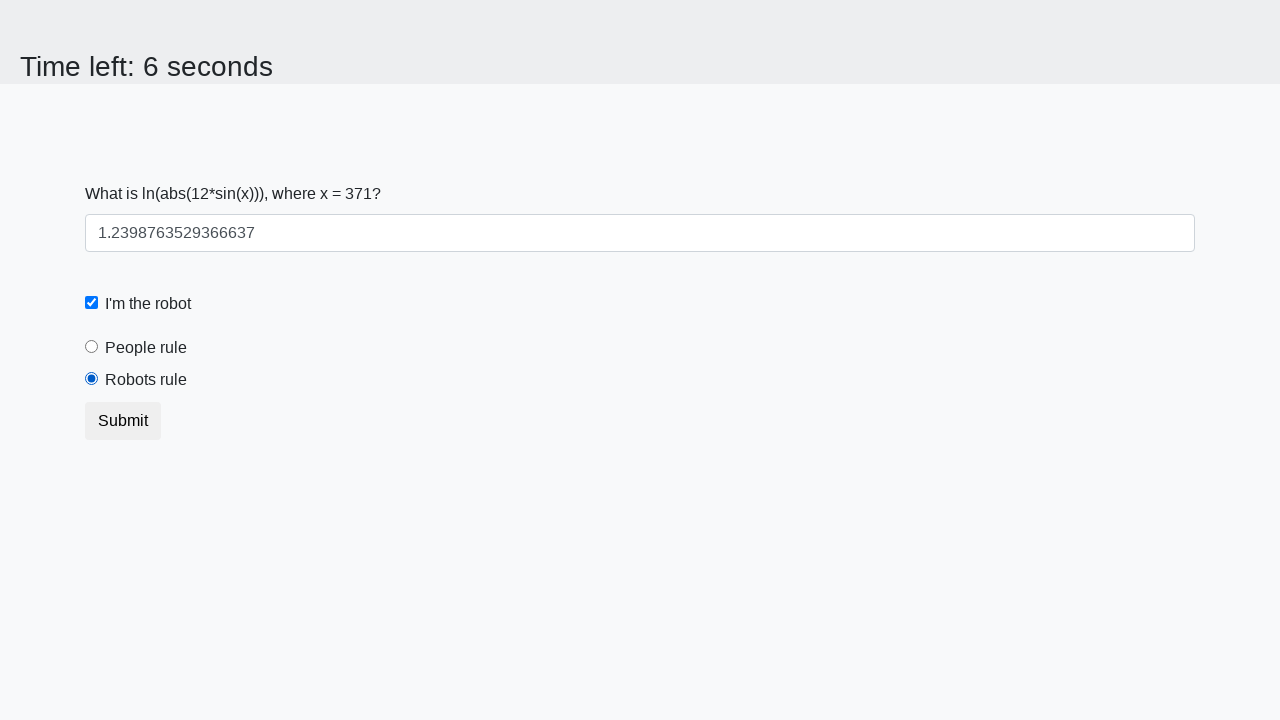

Clicked the form submit button at (123, 421) on button
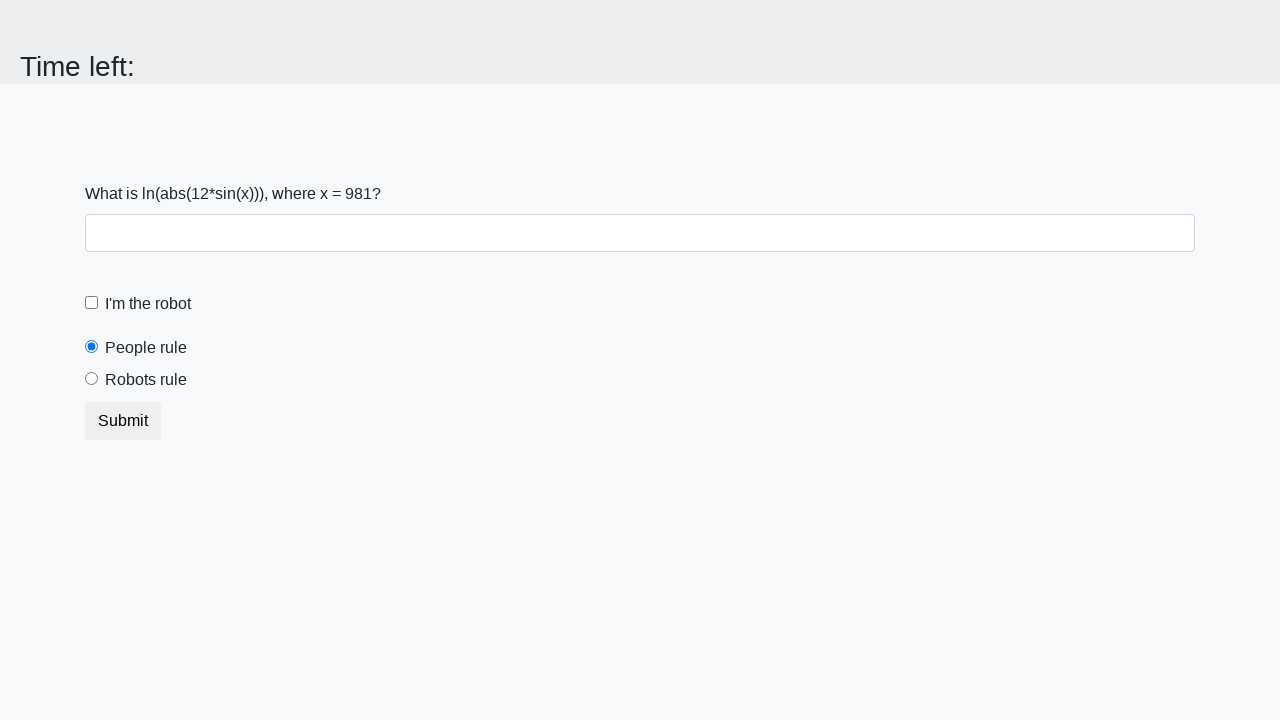

Waited 2 seconds for form submission to complete
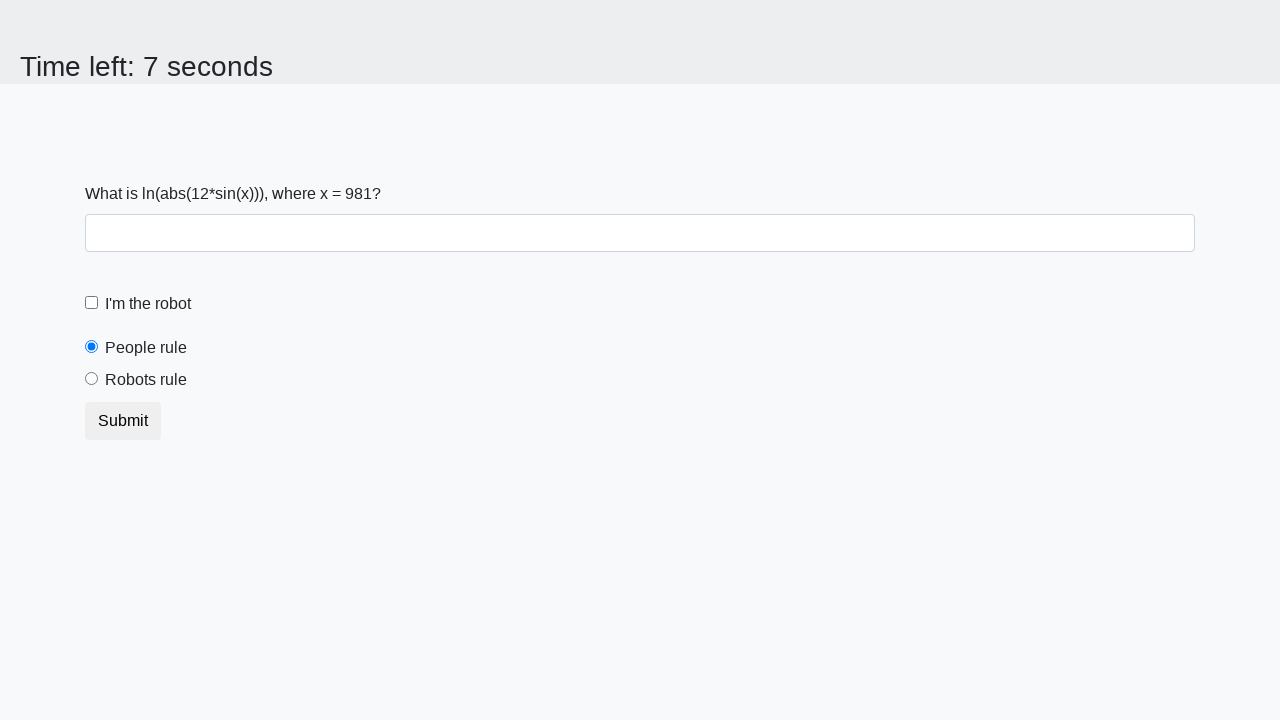

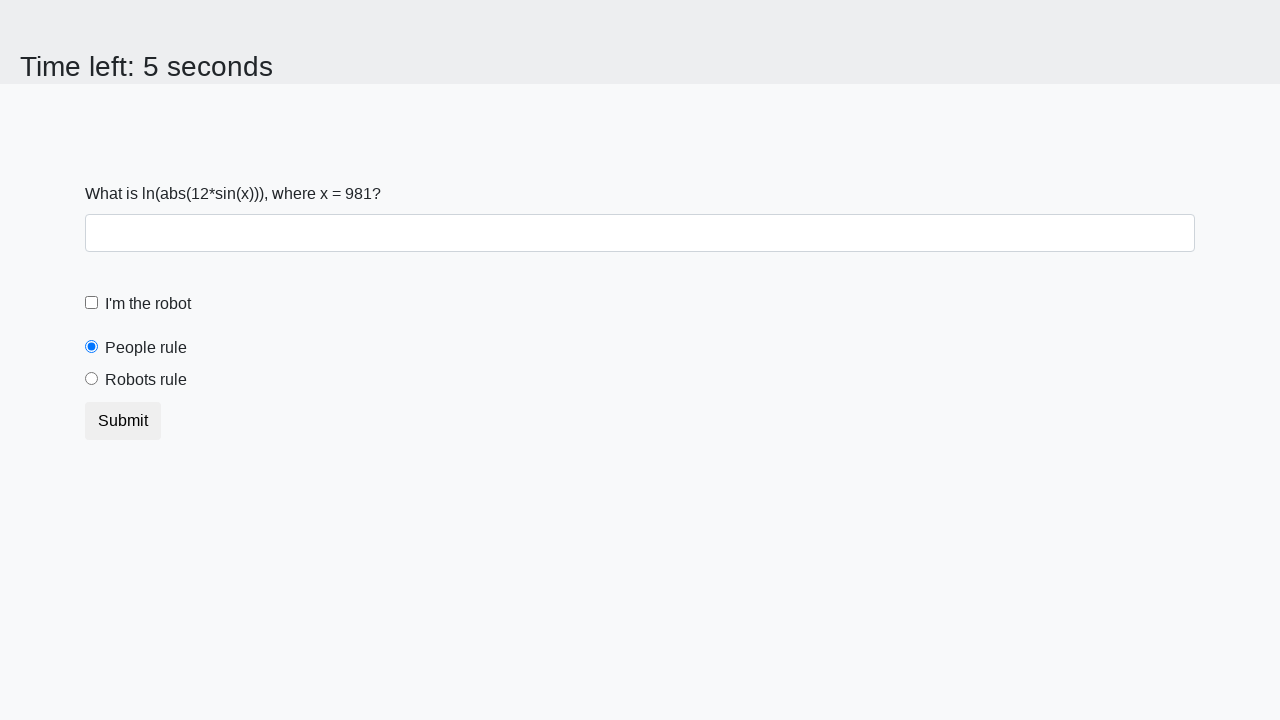